Tests dynamic loading page 1 by clicking the Start button and verifying "Hello World!" text appears

Starting URL: https://the-internet.herokuapp.com/dynamic_loading/1

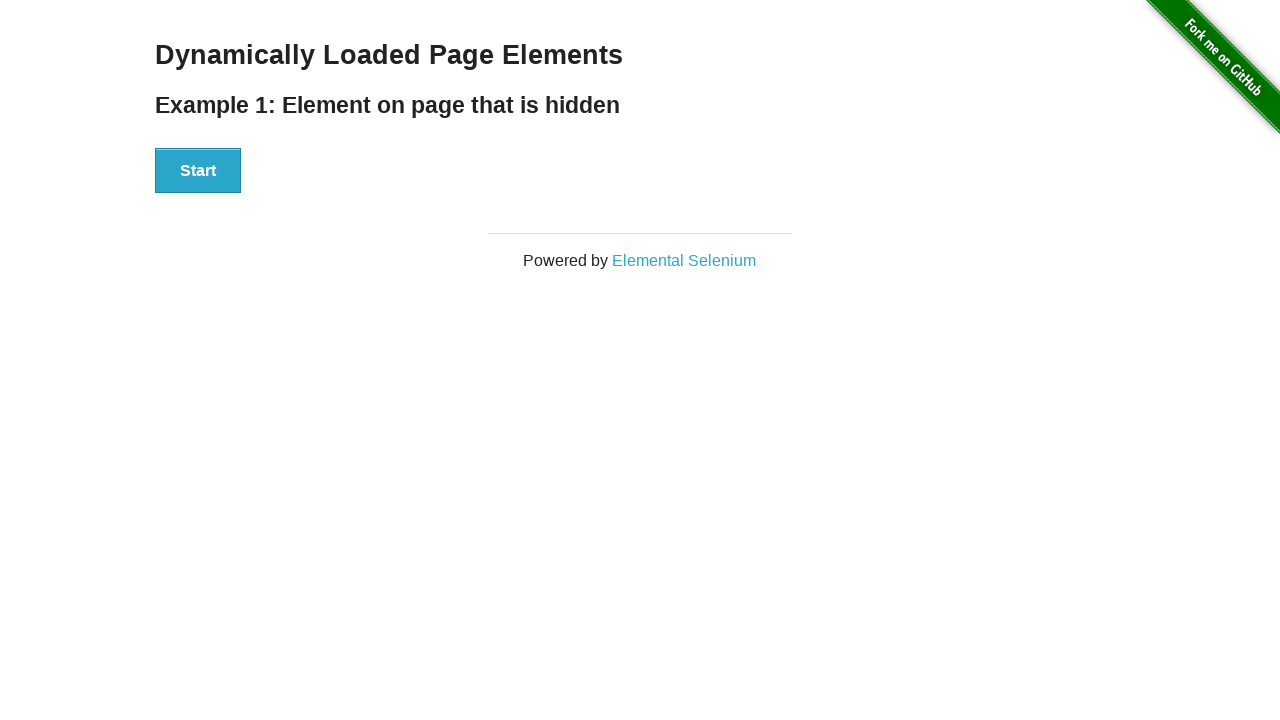

Clicked the Start button to begin dynamic loading at (198, 171) on #start button
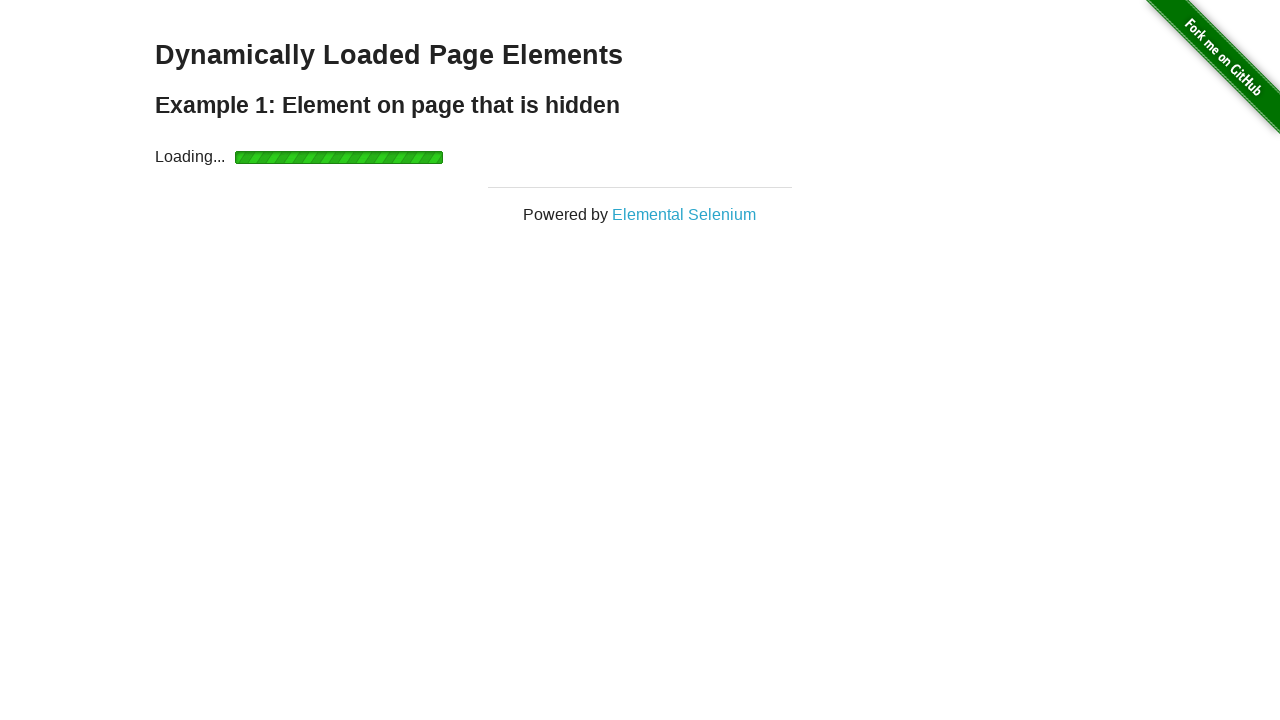

Waited for and verified 'Hello World!' text appeared
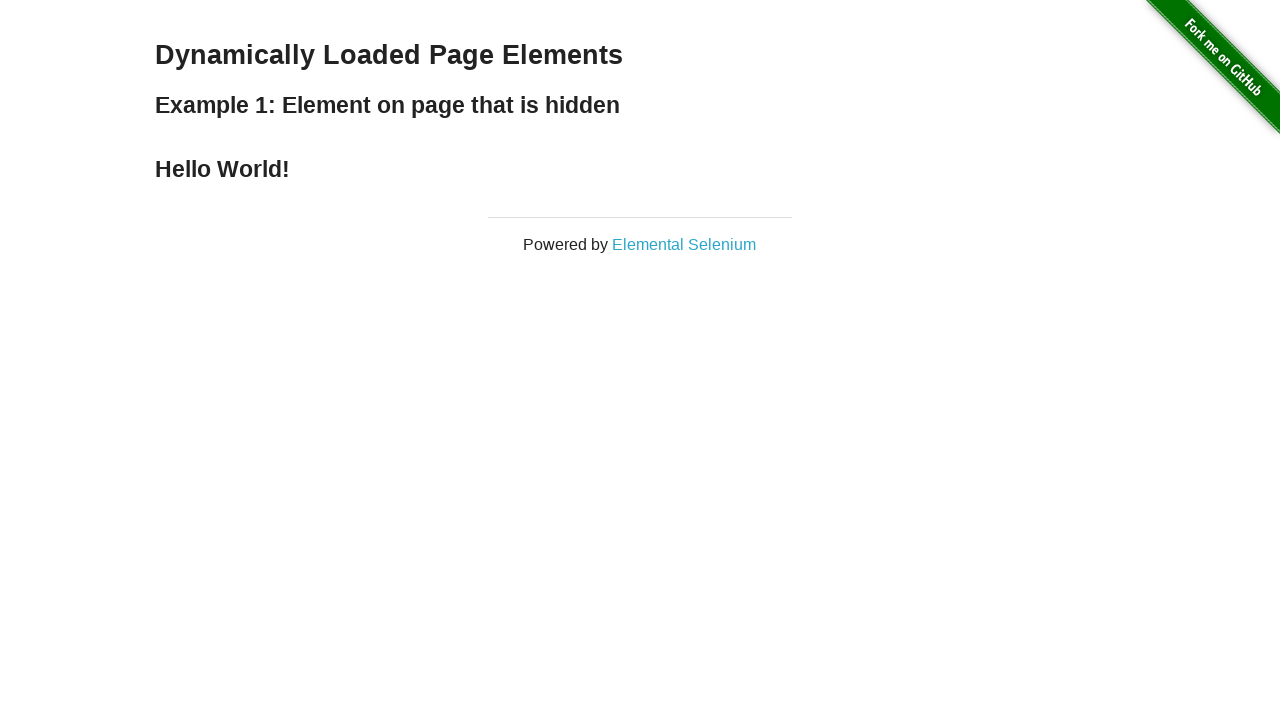

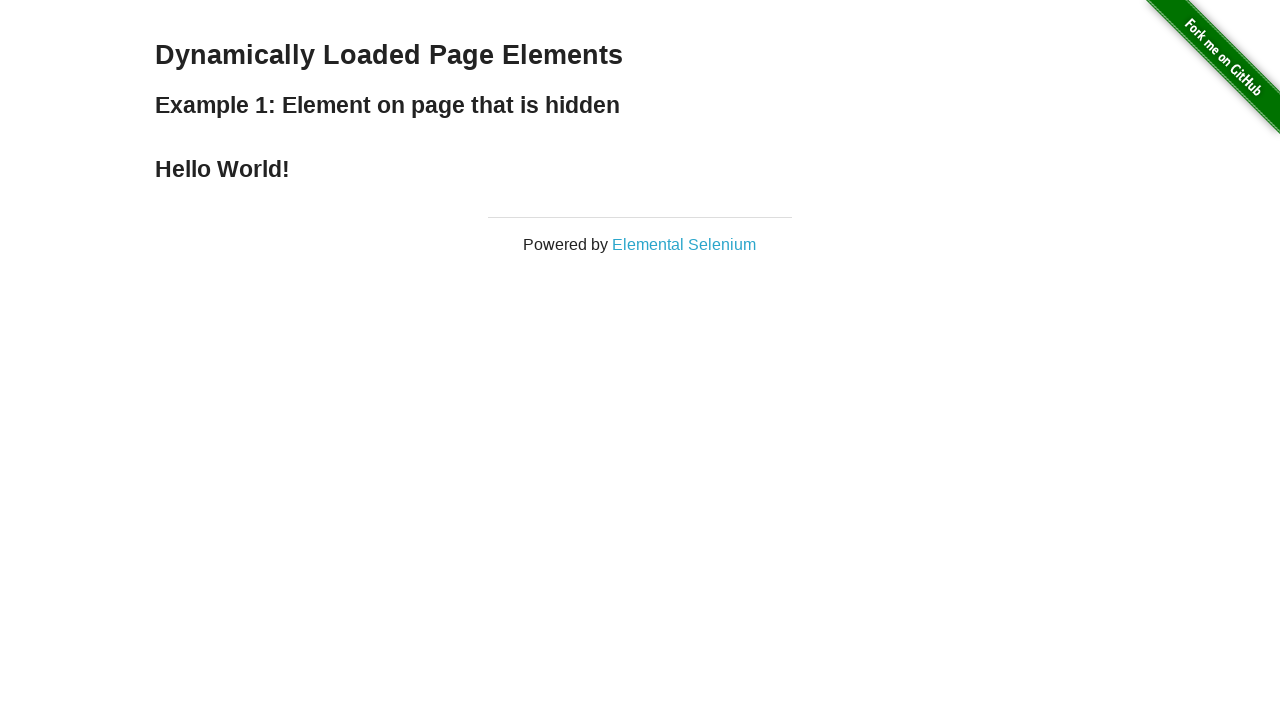